Tests that todos are stored in localStorage with the correct keys (title and completed) by adding a todo and inspecting the localStorage structure

Starting URL: https://todomvc.com/examples/typescript-angular/#/

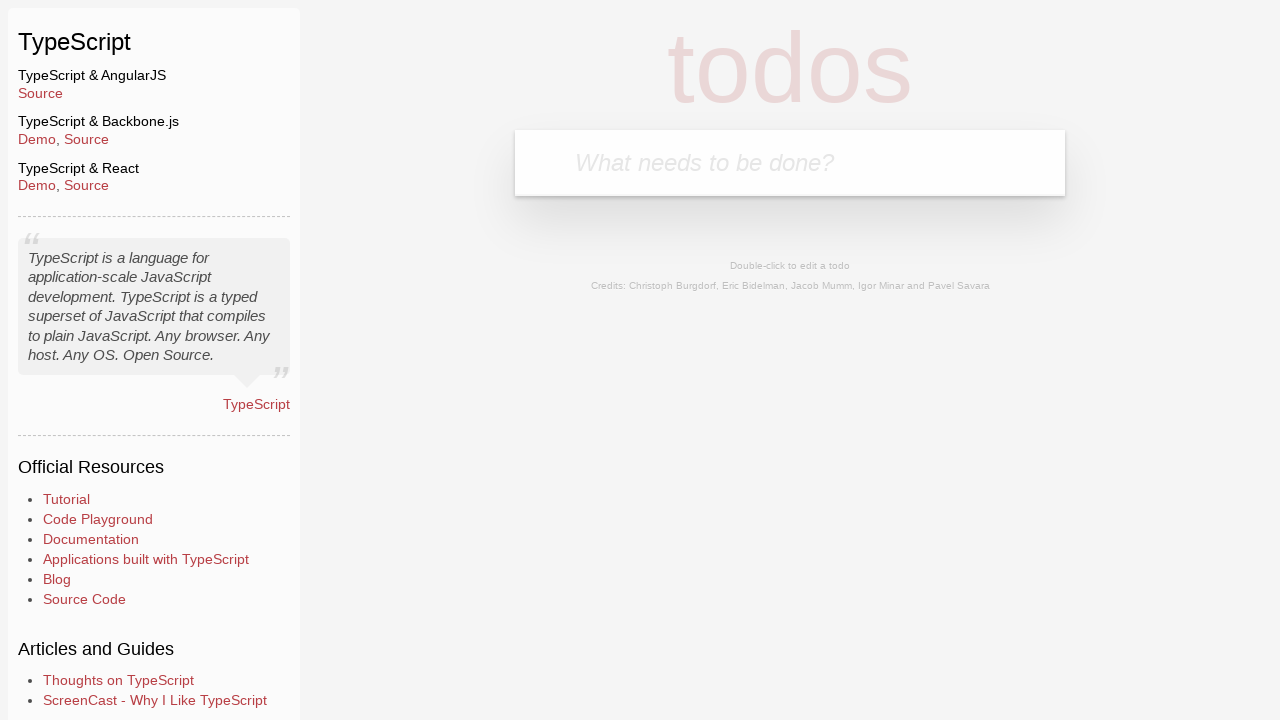

Filled new todo input field with 'Lorem' on .new-todo
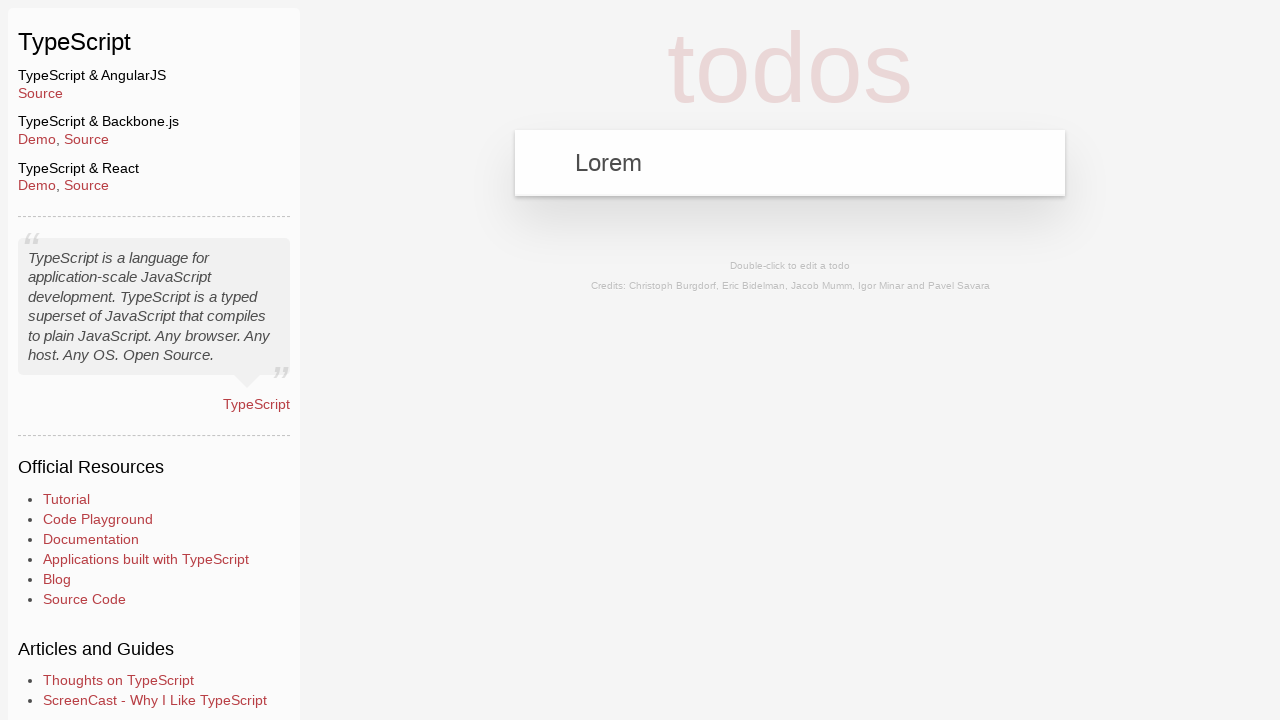

Pressed Enter to add the todo item on .new-todo
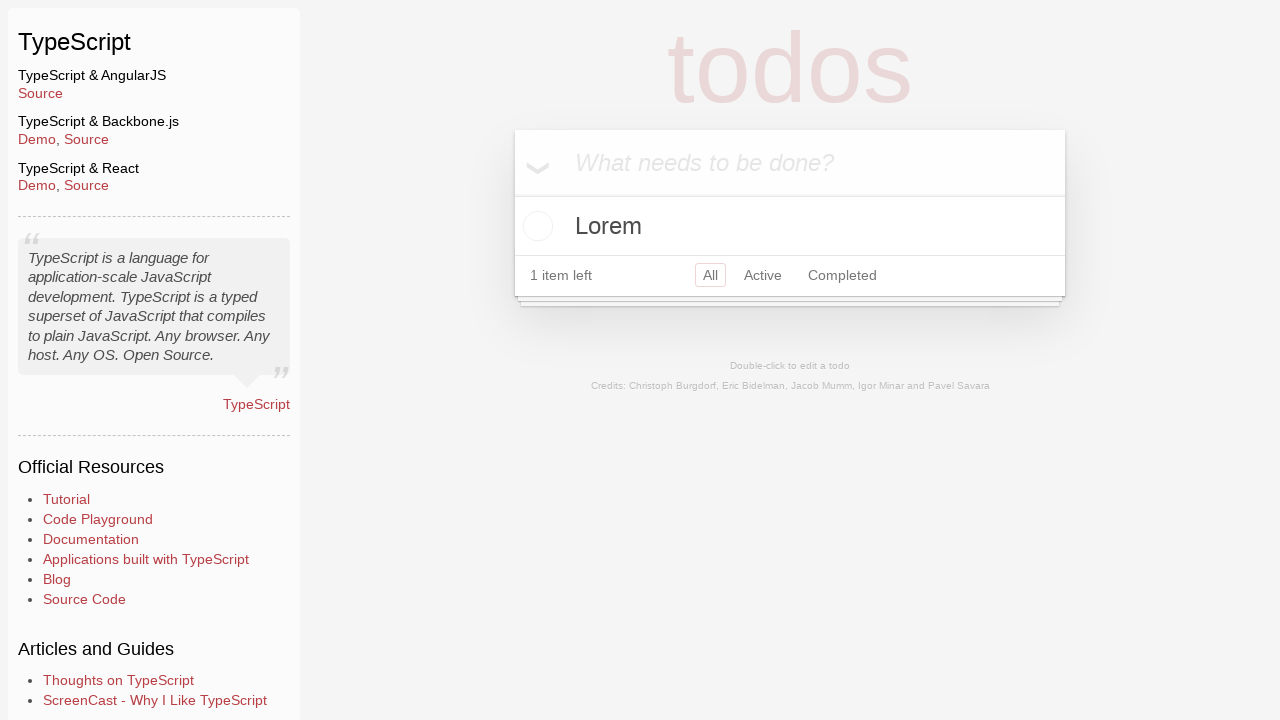

Todo item appeared in the list
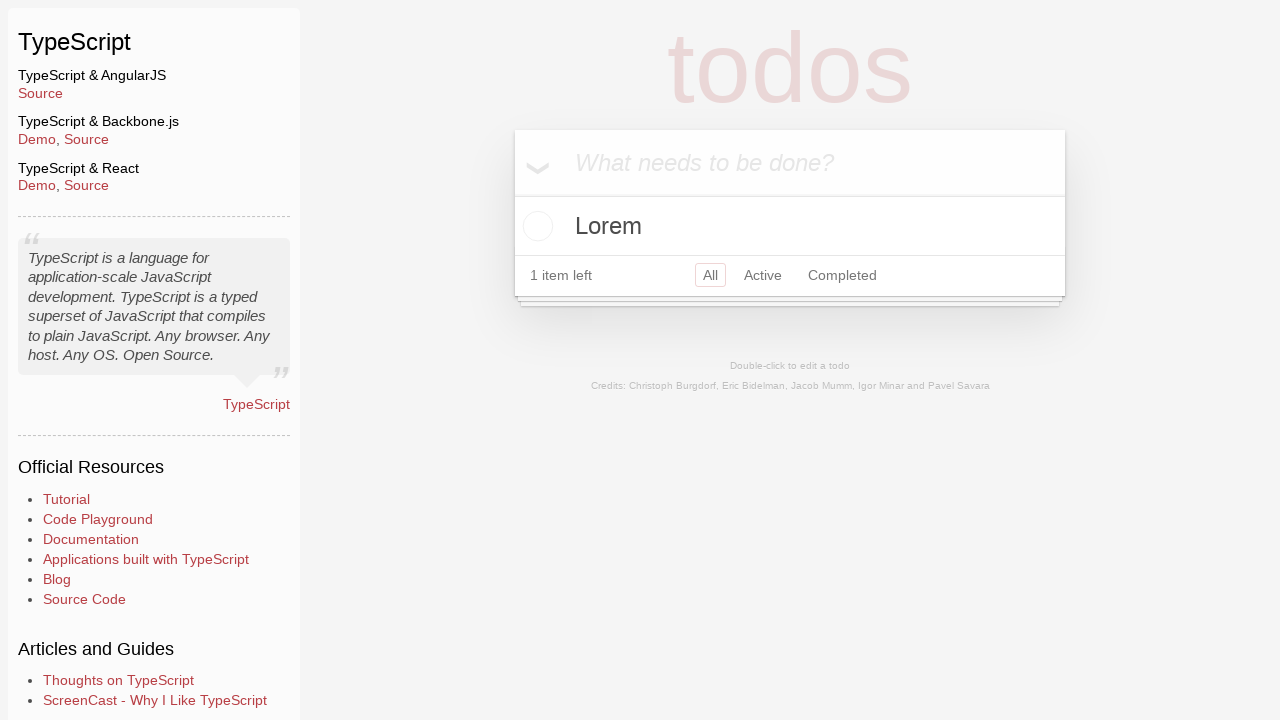

Retrieved todos from localStorage
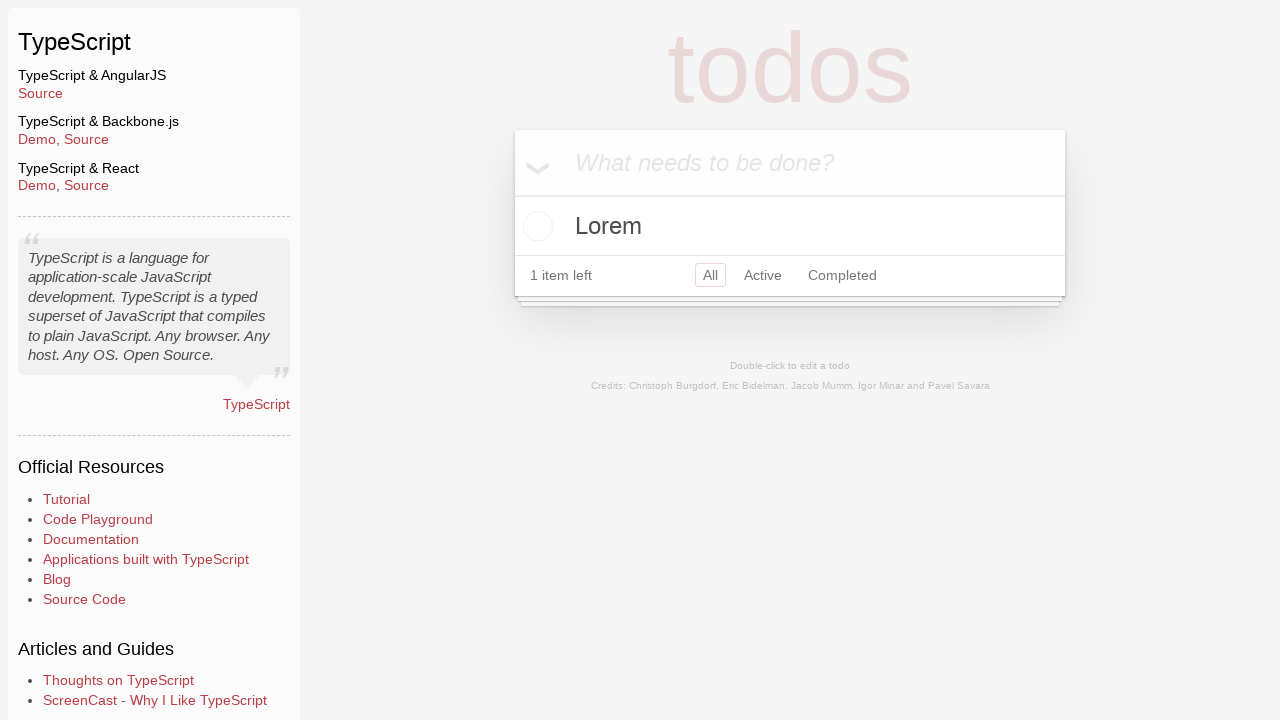

Parsed localStorage JSON and extracted keys from first todo
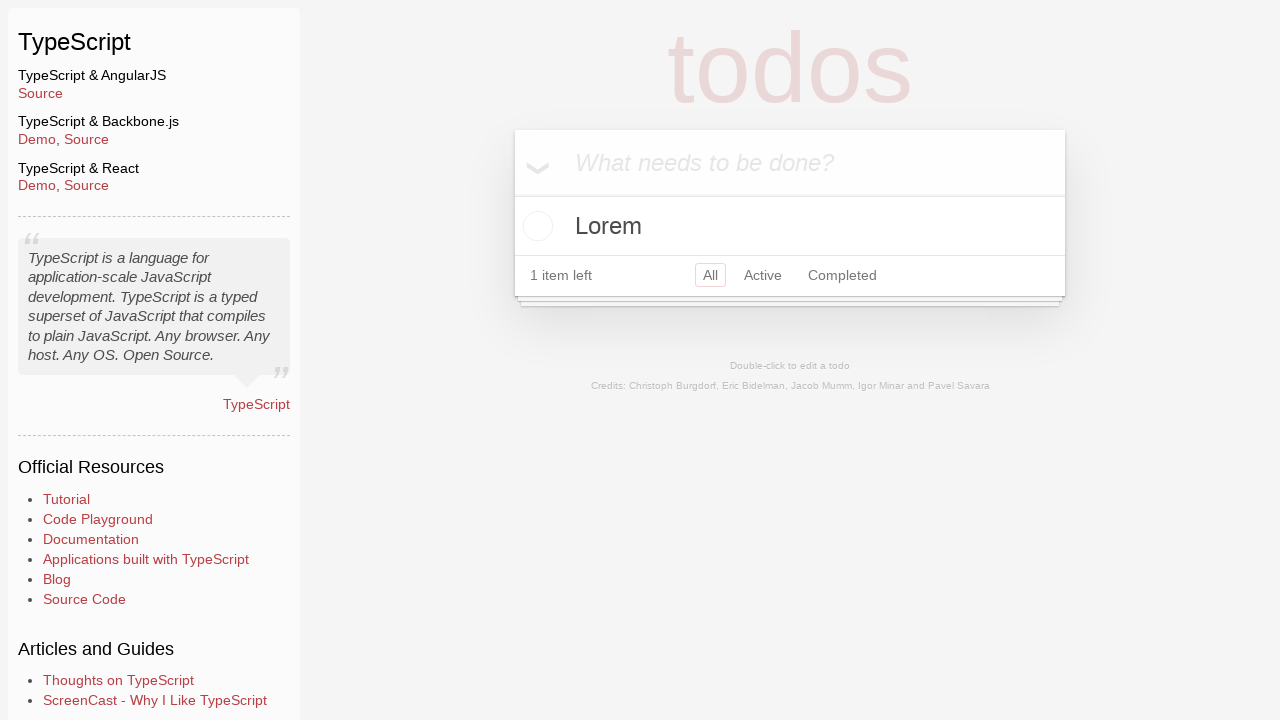

Verified that todo object has exactly 2 keys
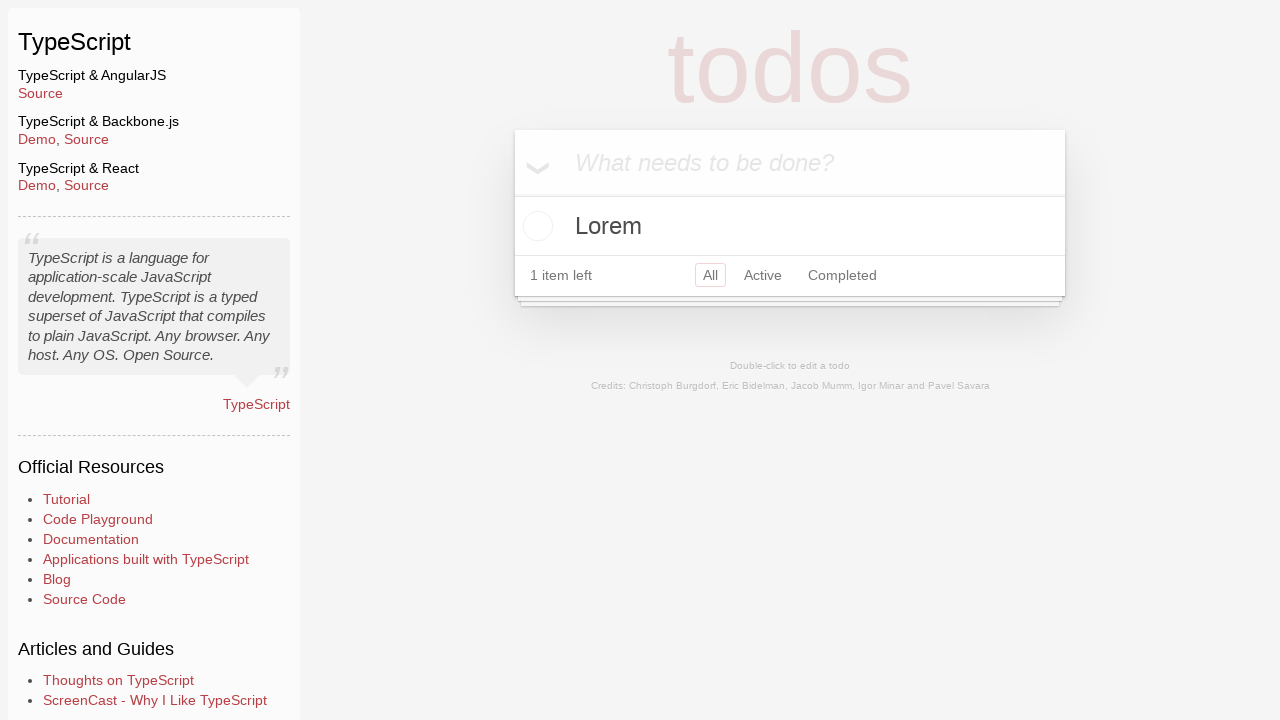

Verified that first key is 'title'
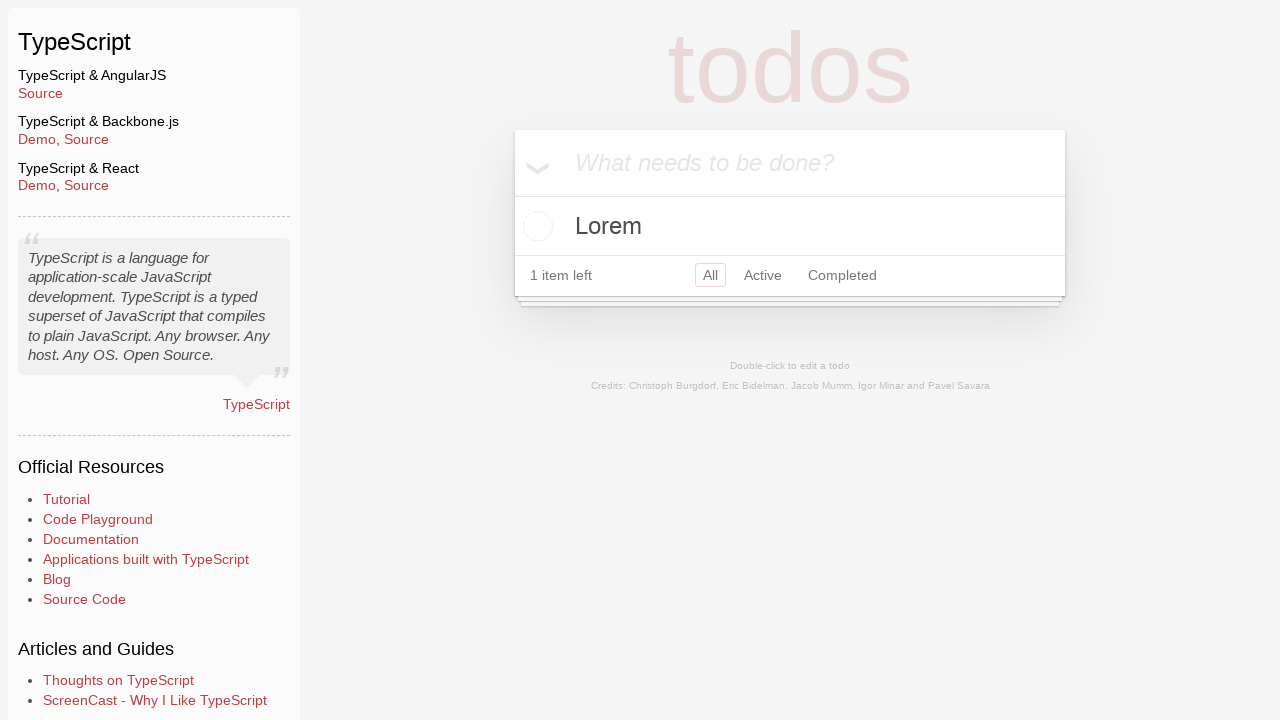

Verified that second key is 'completed'
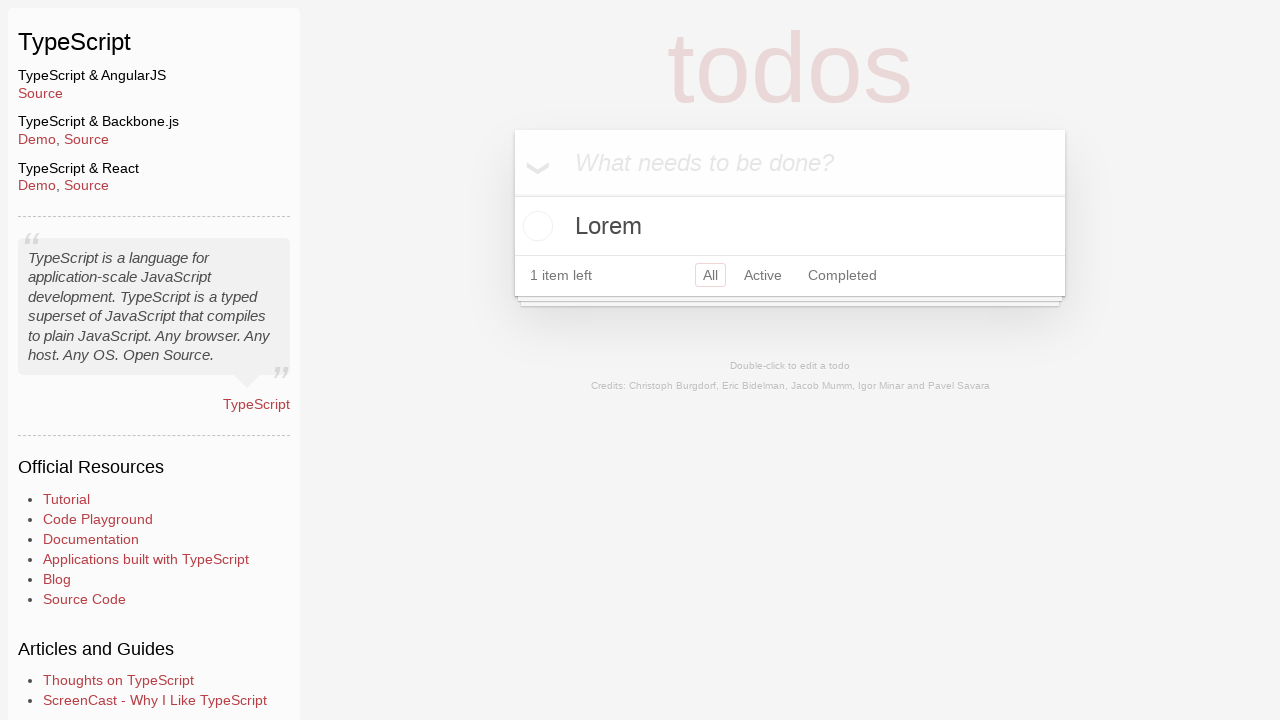

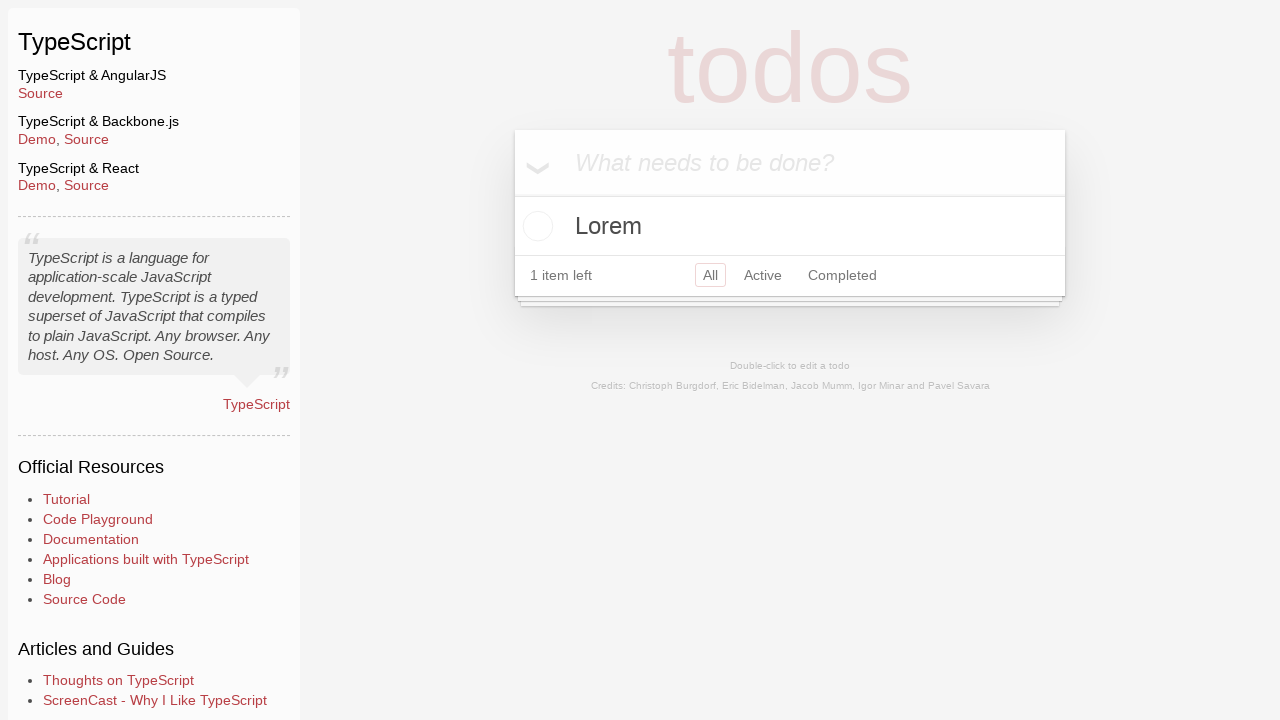